Tests double-click action by double-clicking the "Double Click Me" button on the buttons page

Starting URL: https://demoqa.com/buttons

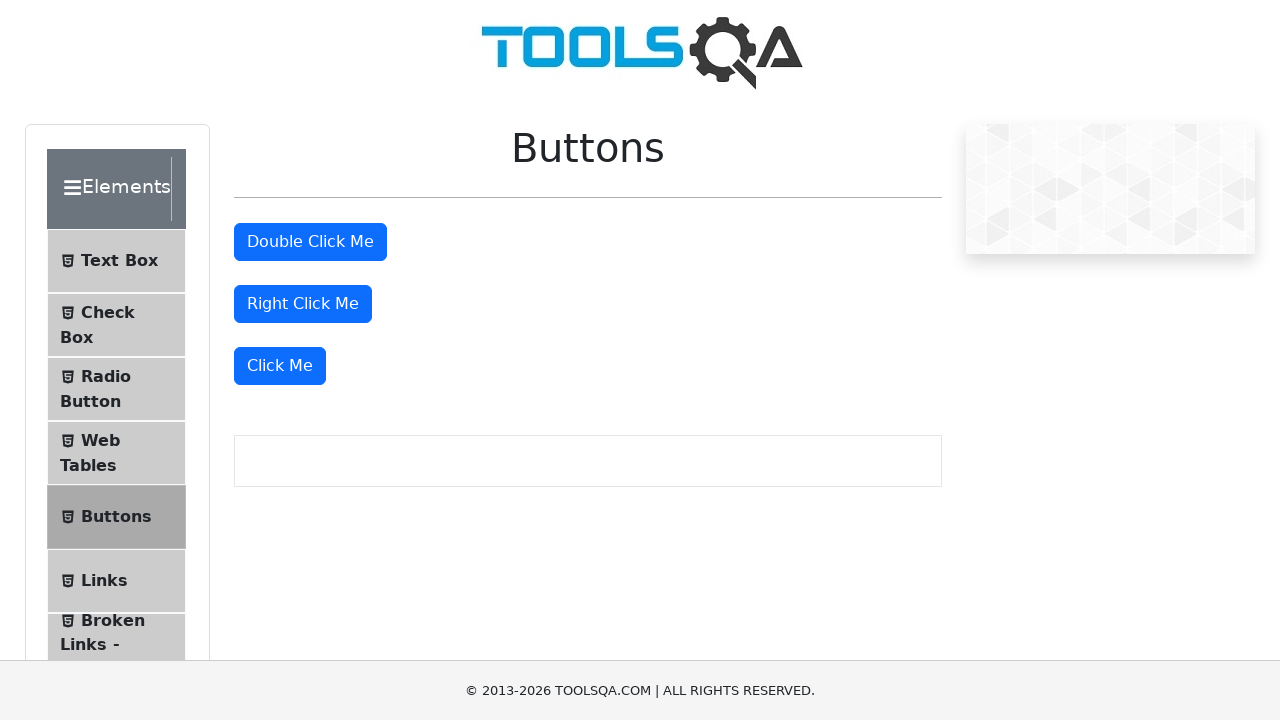

Double Click Me button loaded and is visible
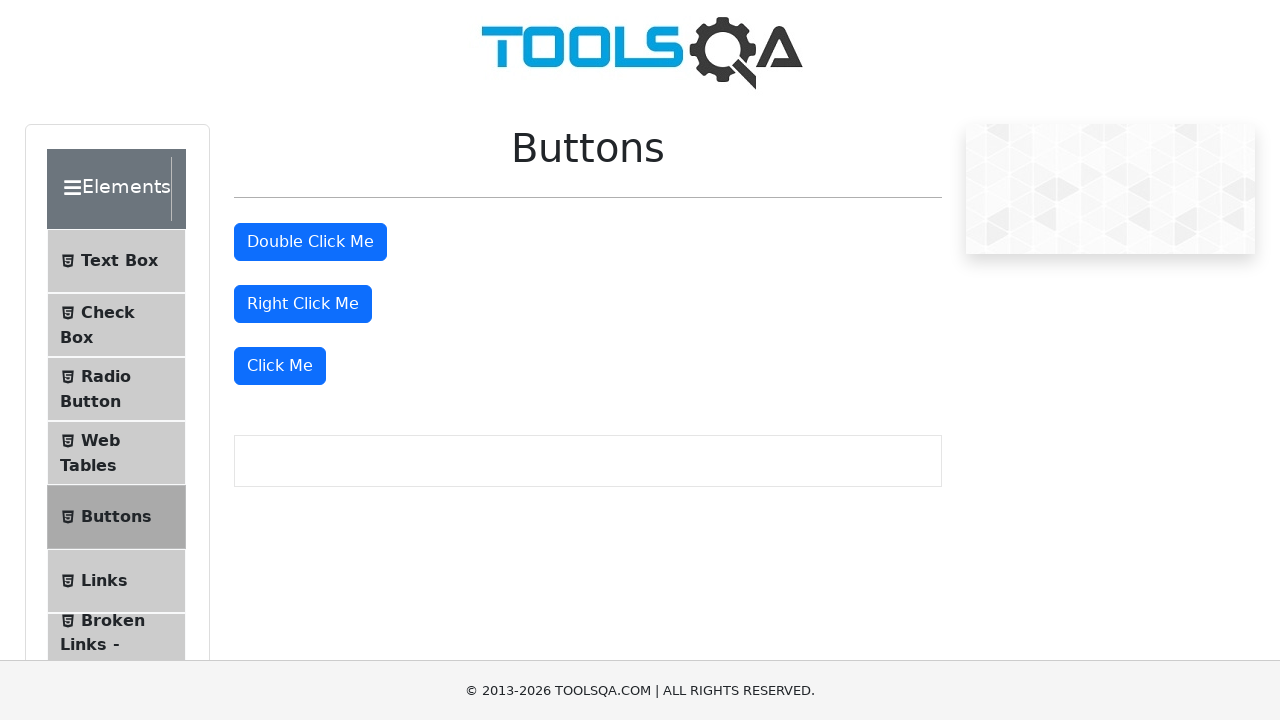

Double-clicked the Double Click Me button at (310, 242) on #doubleClickBtn
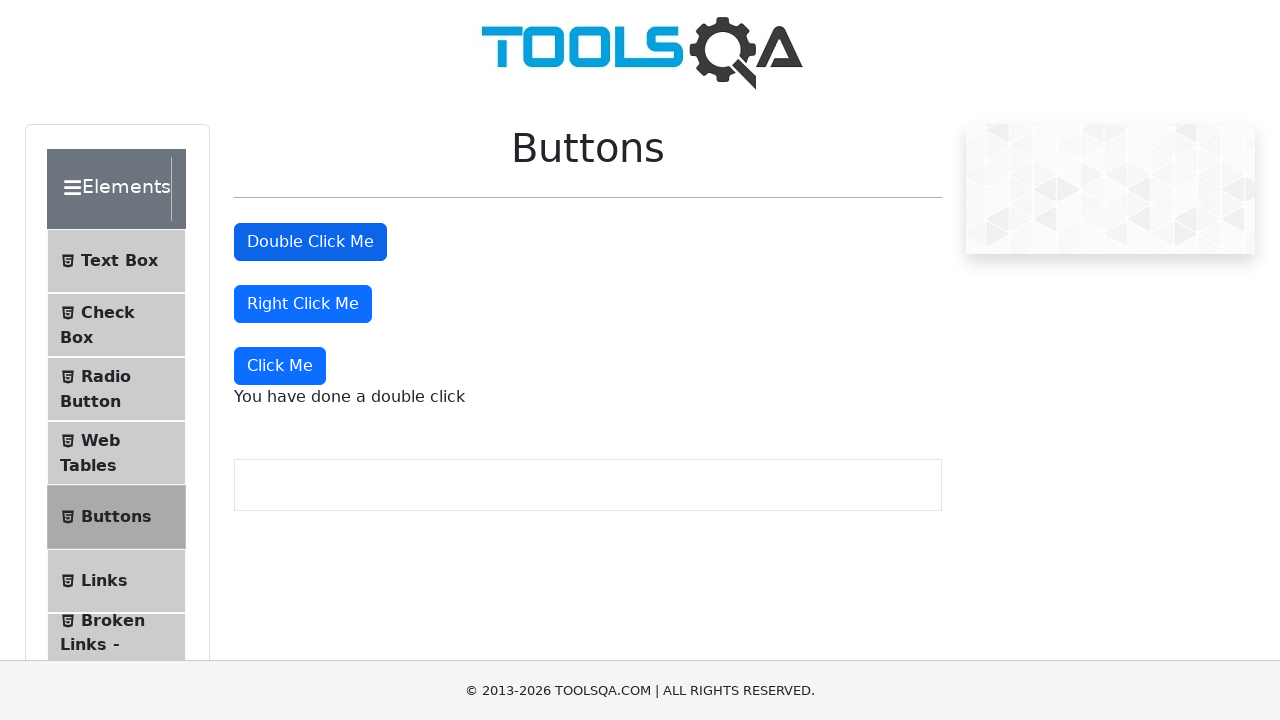

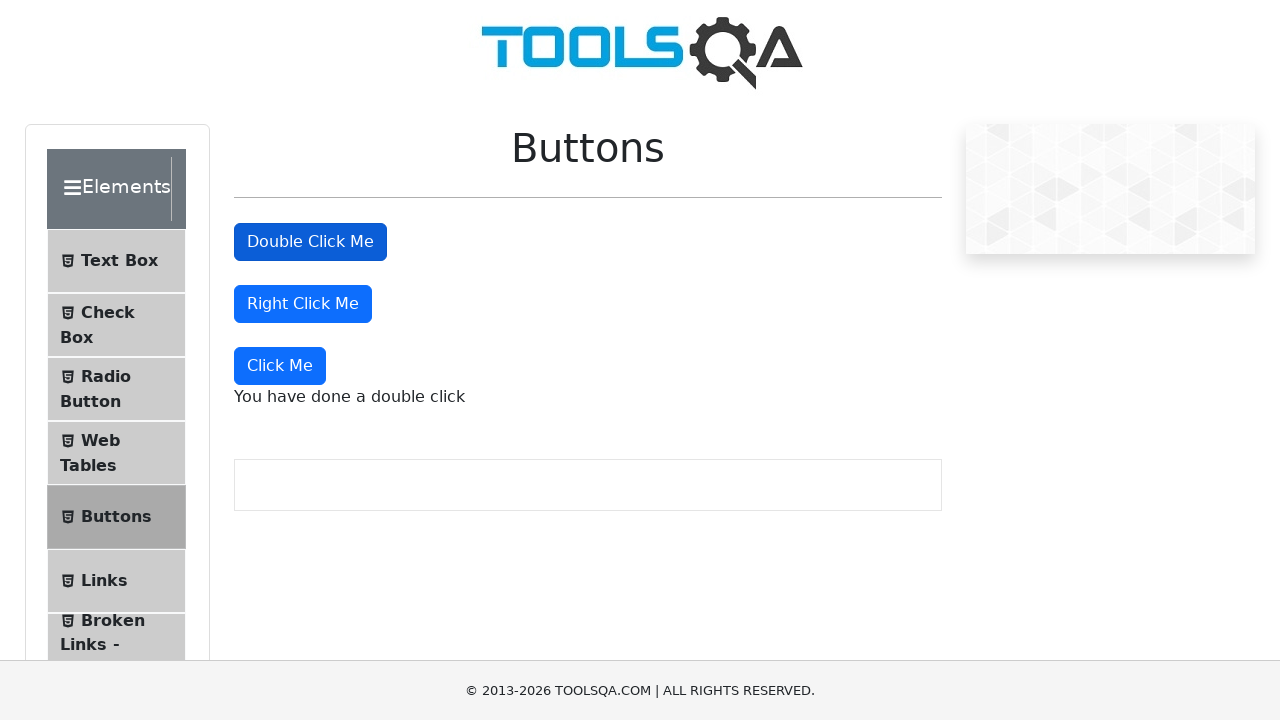